Tests table sorting functionality by clicking on a column header and verifying the data is sorted, then navigates through paginated results to find a specific item (Rice) using the pagination controls.

Starting URL: https://www.rahulshettyacademy.com/seleniumPractise/#/offers

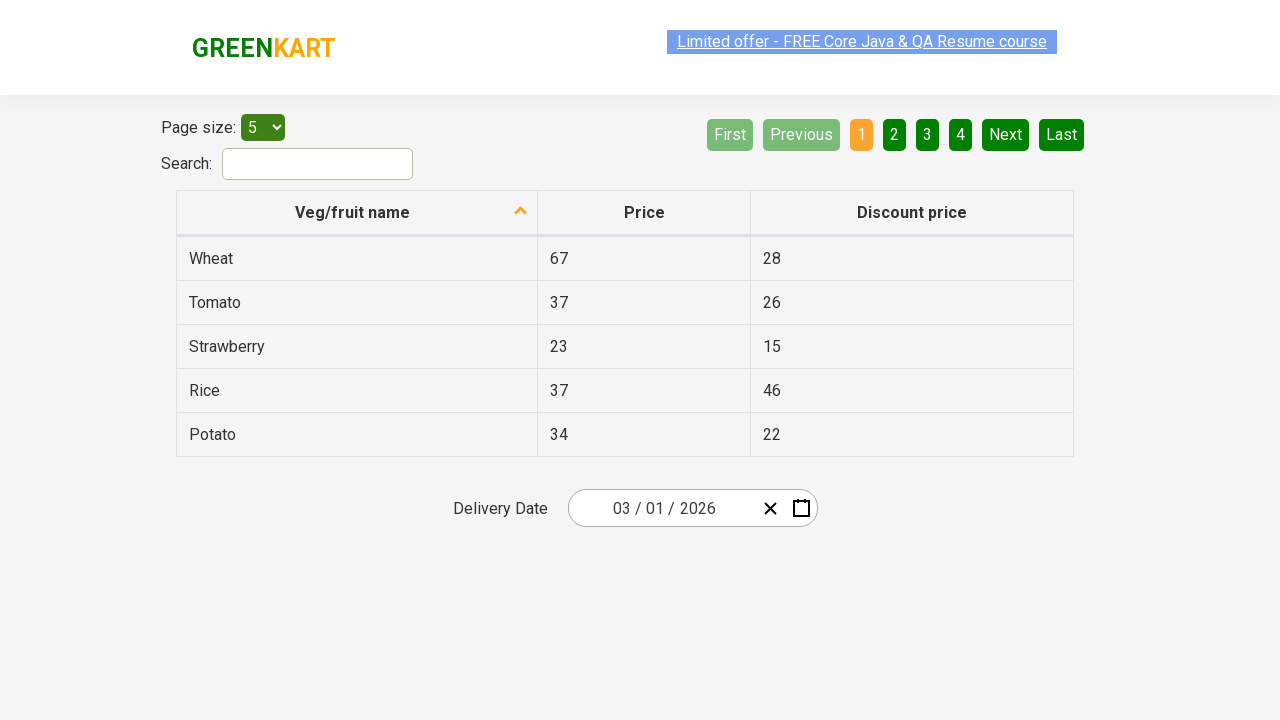

Offers table loaded and first column header is visible
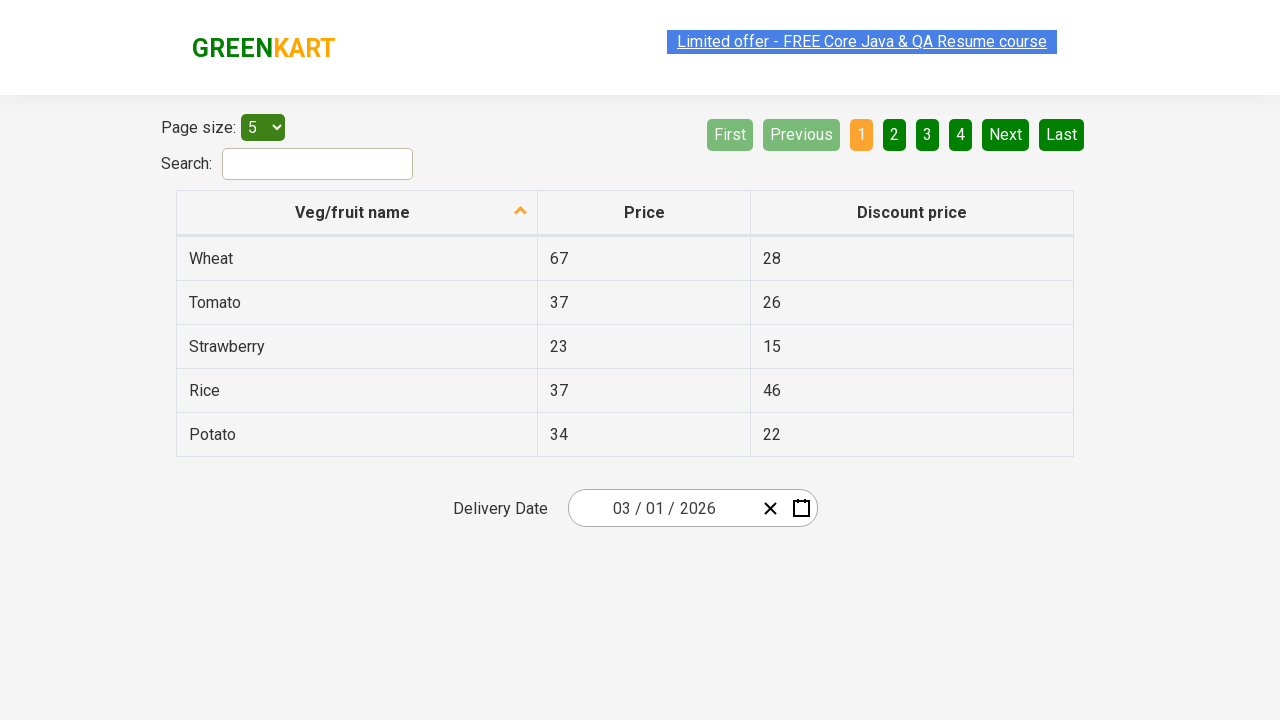

Clicked on first column header to sort table at (357, 213) on xpath=//tr/th[1]
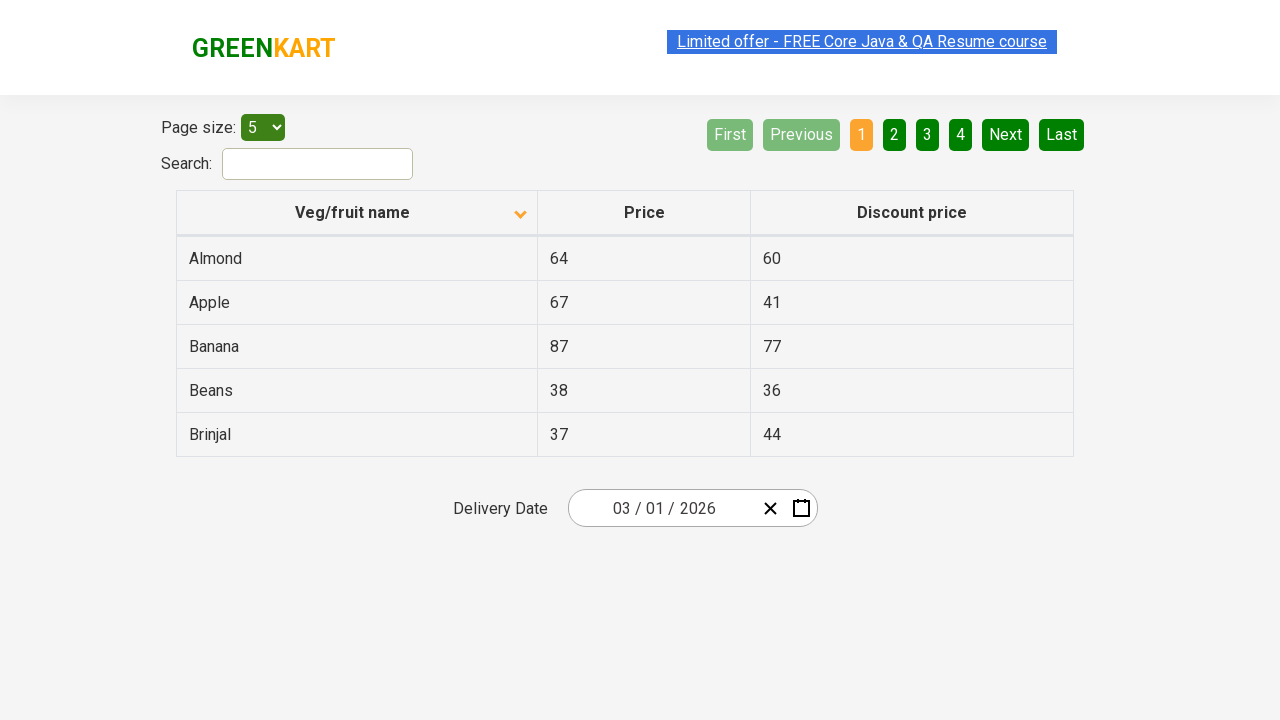

Waited for table to update after sorting
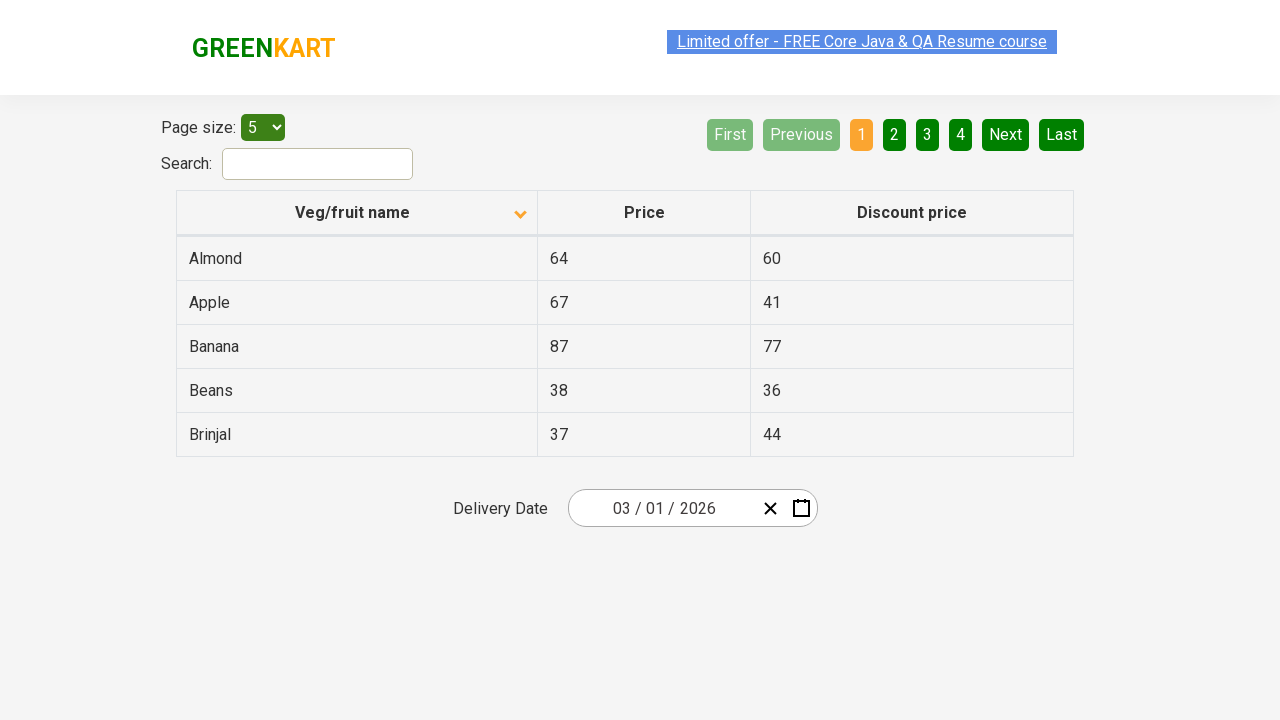

Verified sorted table data is displayed
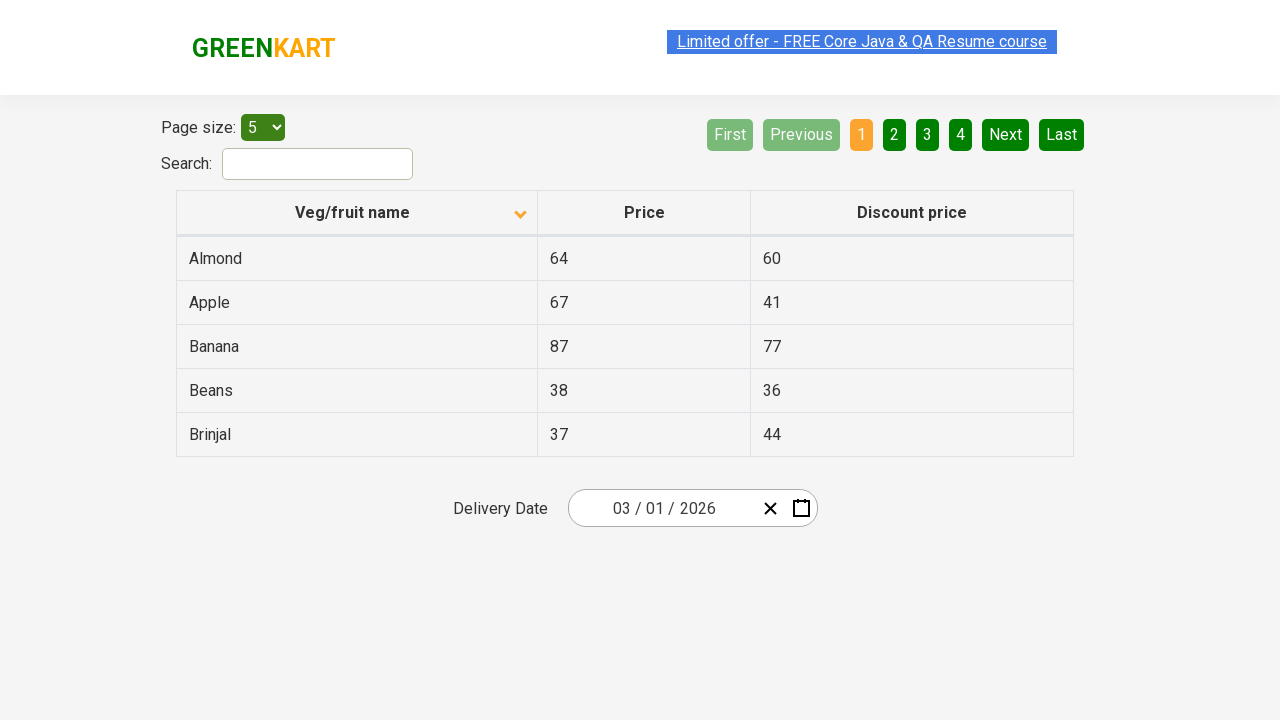

Page 1: Found 5 rows in table
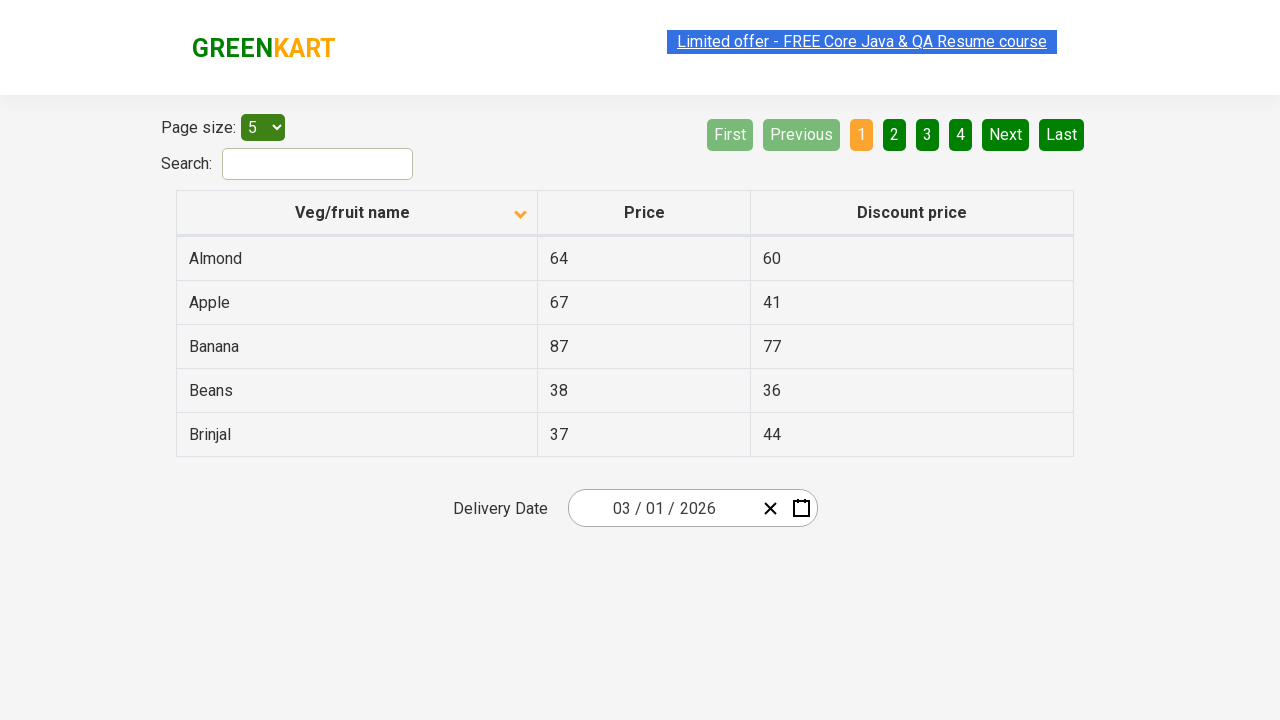

Clicked Next button to navigate to page 2 at (1006, 134) on [aria-label='Next']
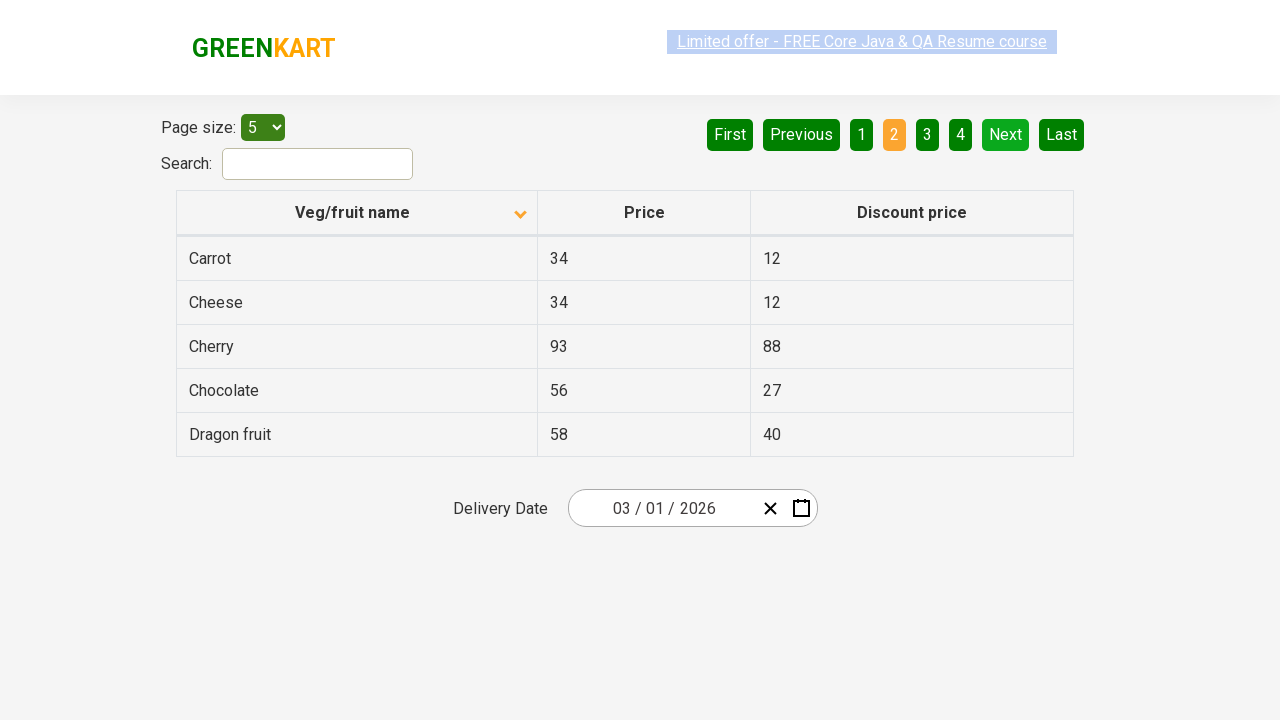

Waited for next page to load
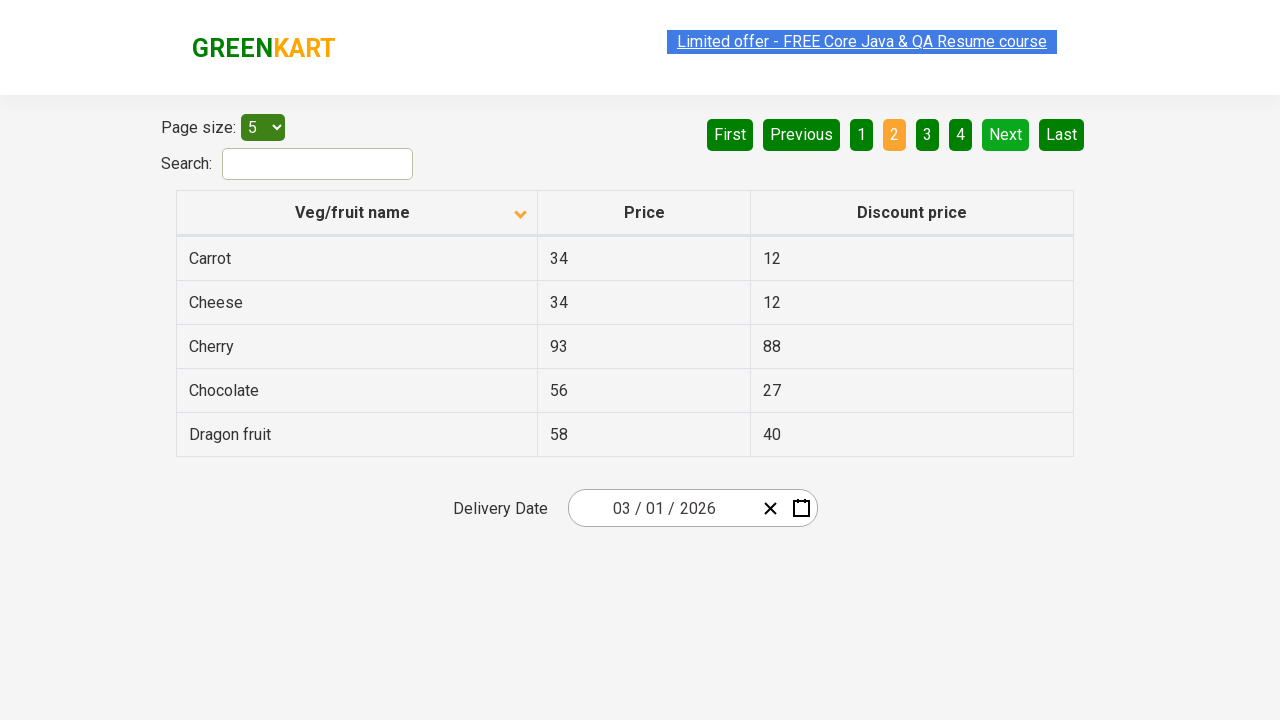

Page 2: Found 5 rows in table
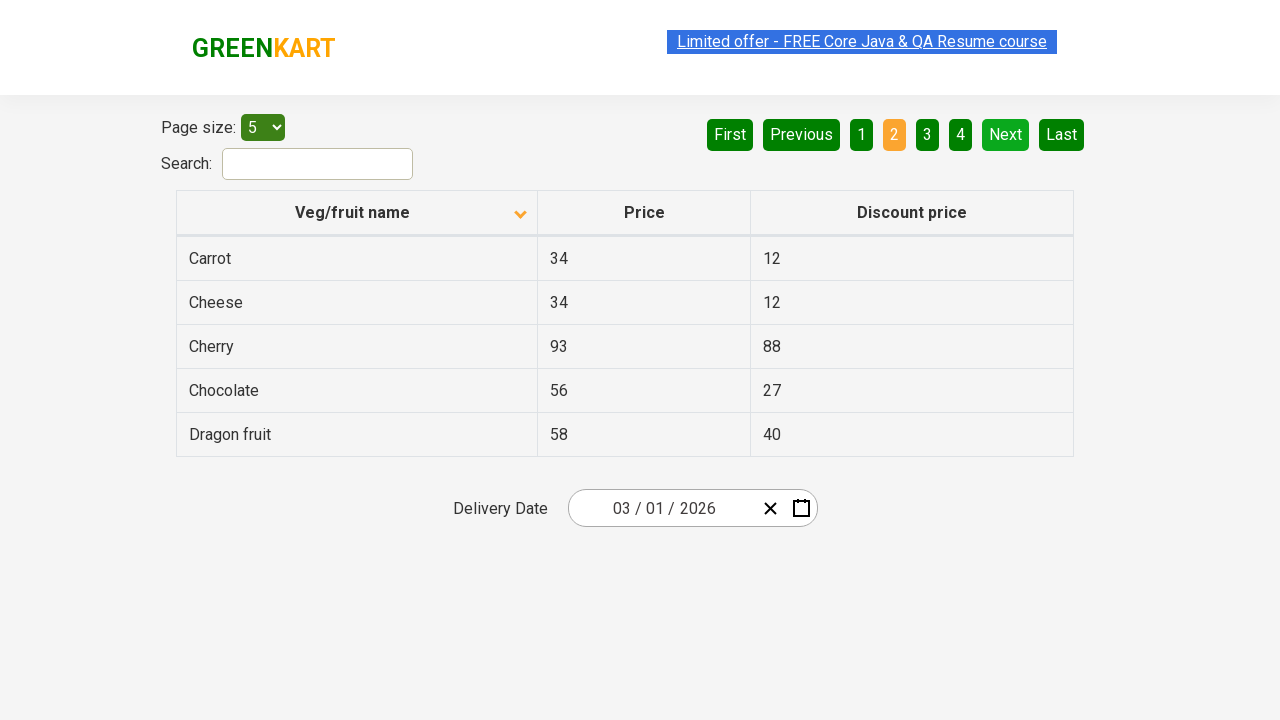

Clicked Next button to navigate to page 3 at (1006, 134) on [aria-label='Next']
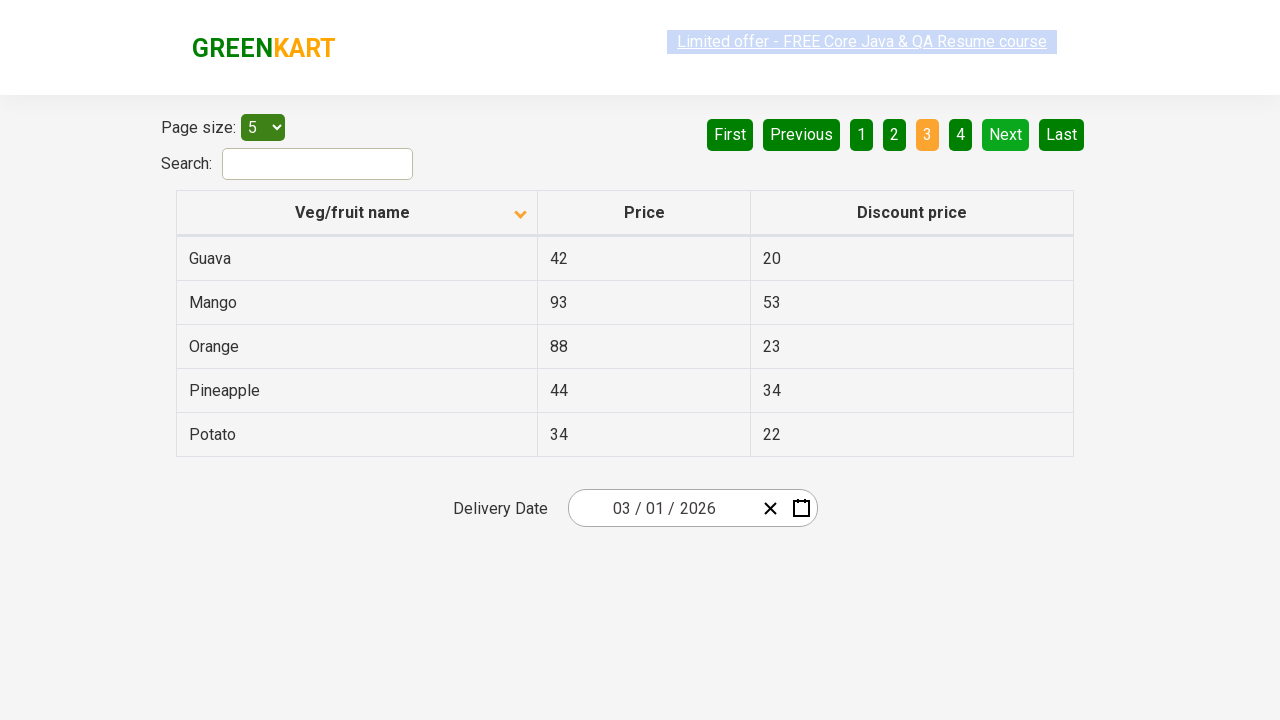

Waited for next page to load
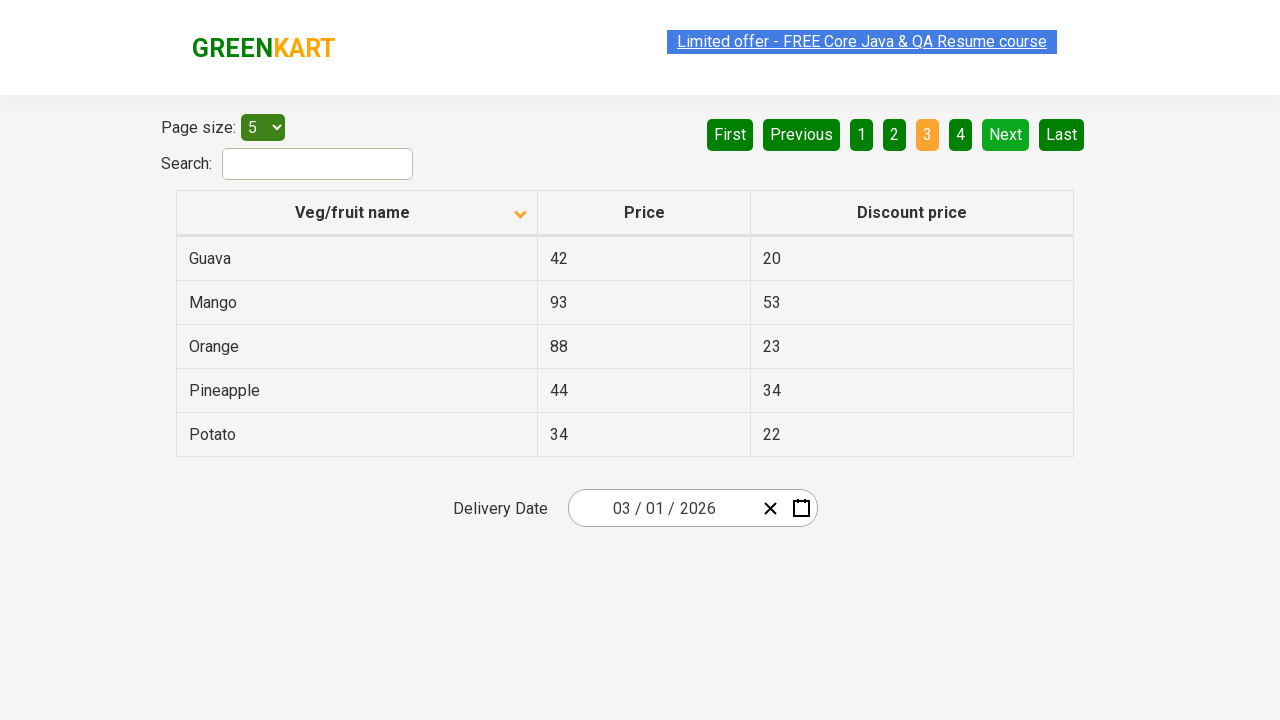

Page 3: Found 5 rows in table
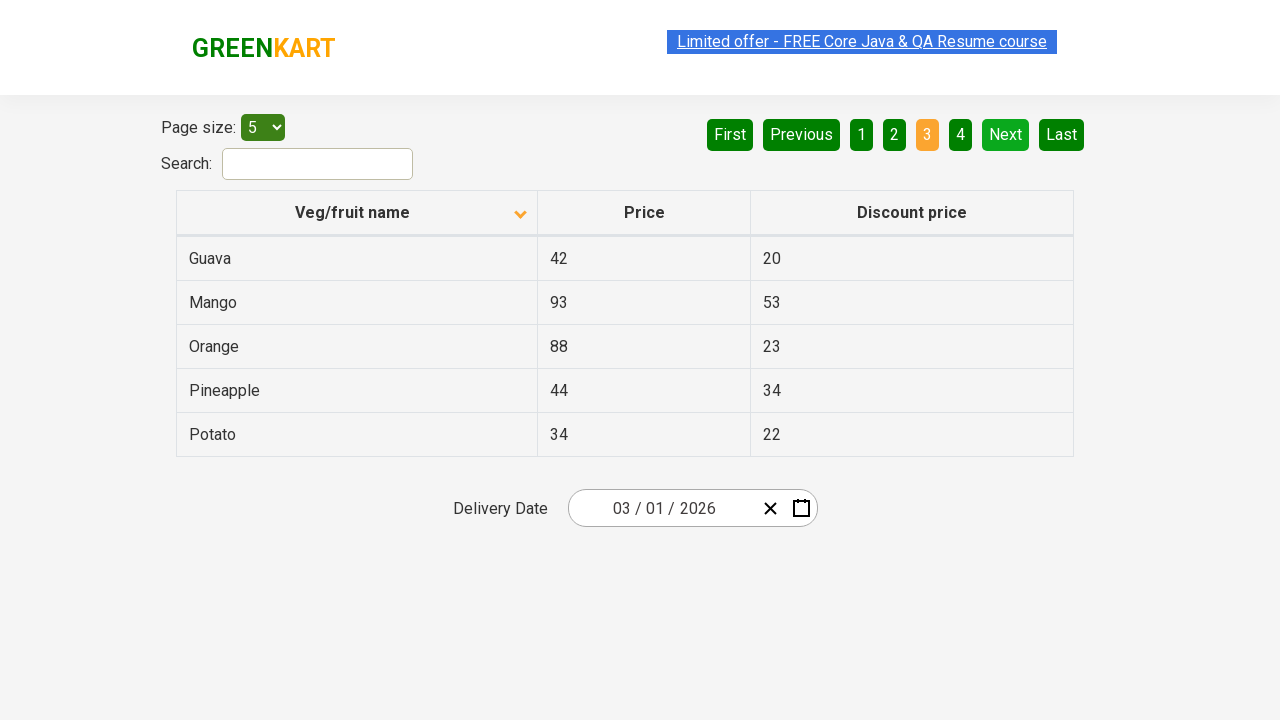

Clicked Next button to navigate to page 4 at (1006, 134) on [aria-label='Next']
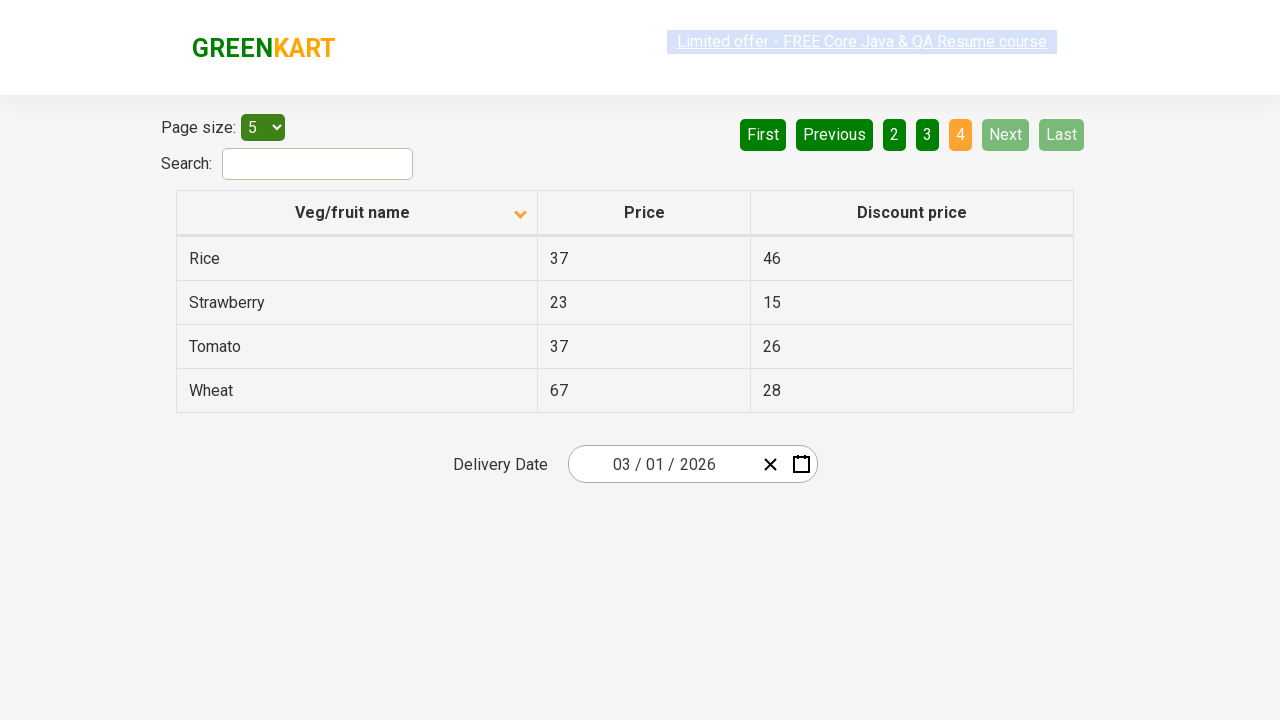

Waited for next page to load
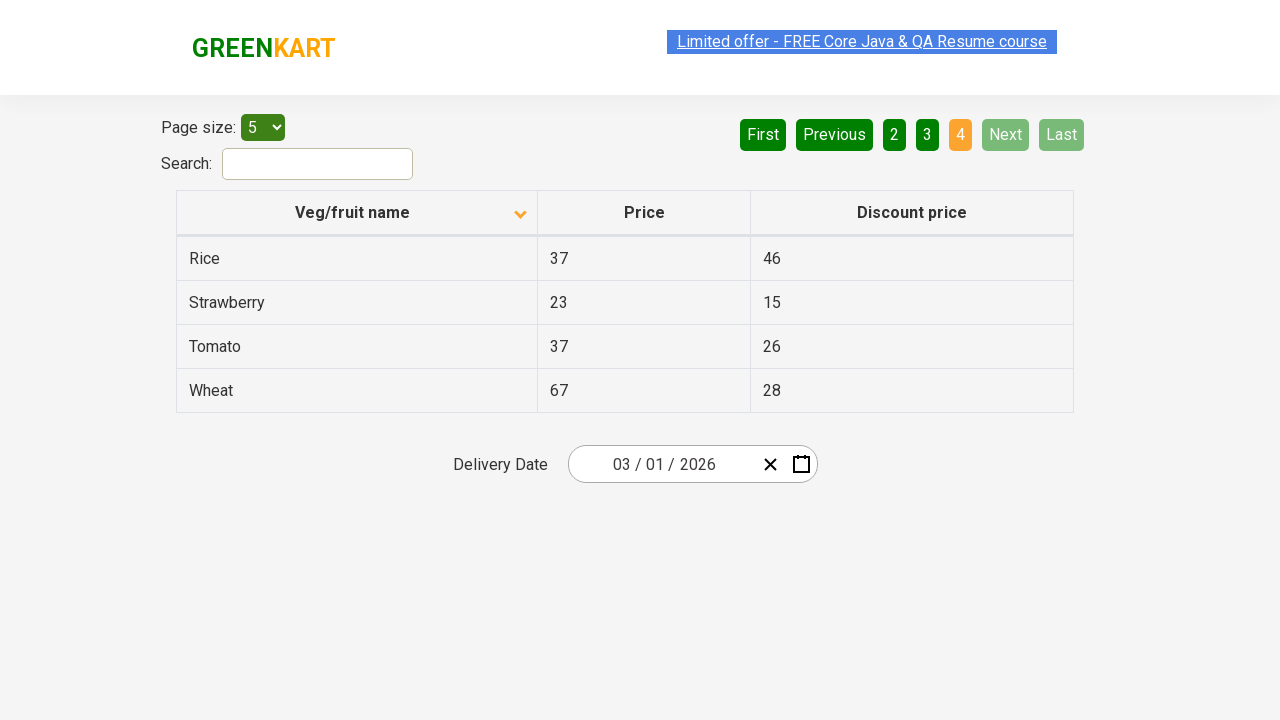

Page 4: Found 4 rows in table
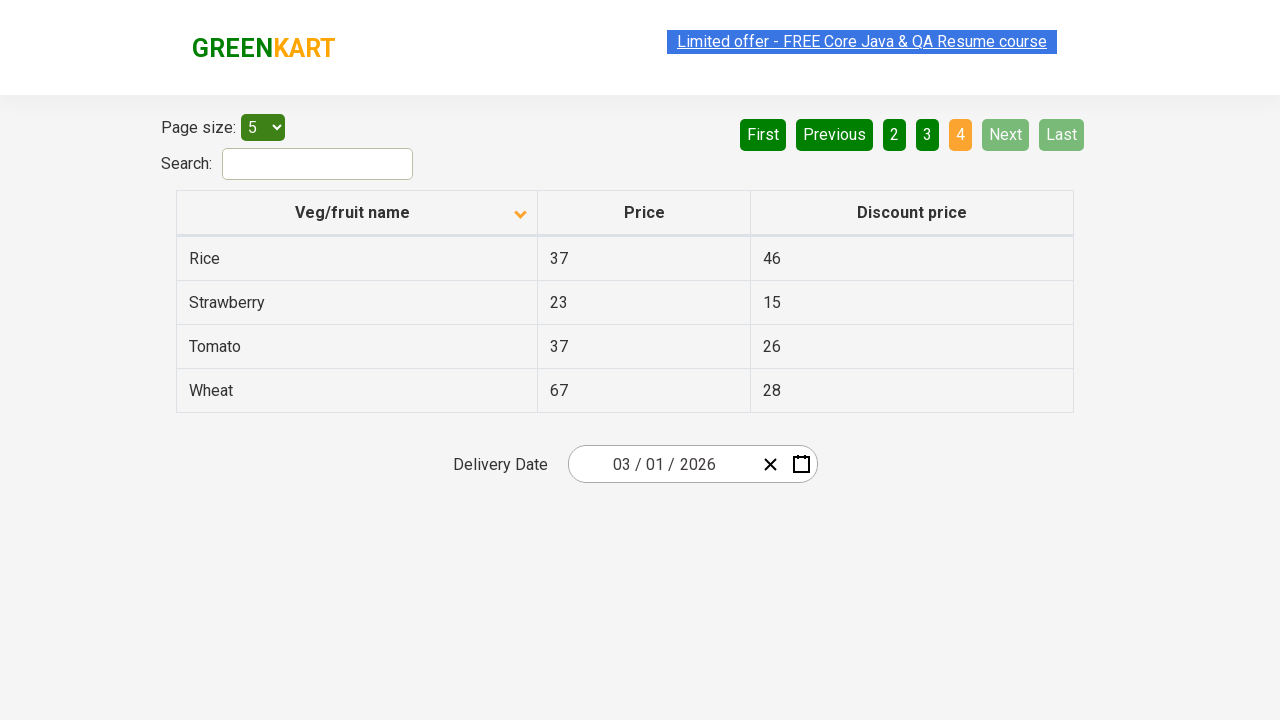

Found and clicked on Rice item in the table at (357, 258) on xpath=//tr/td[1] >> nth=0
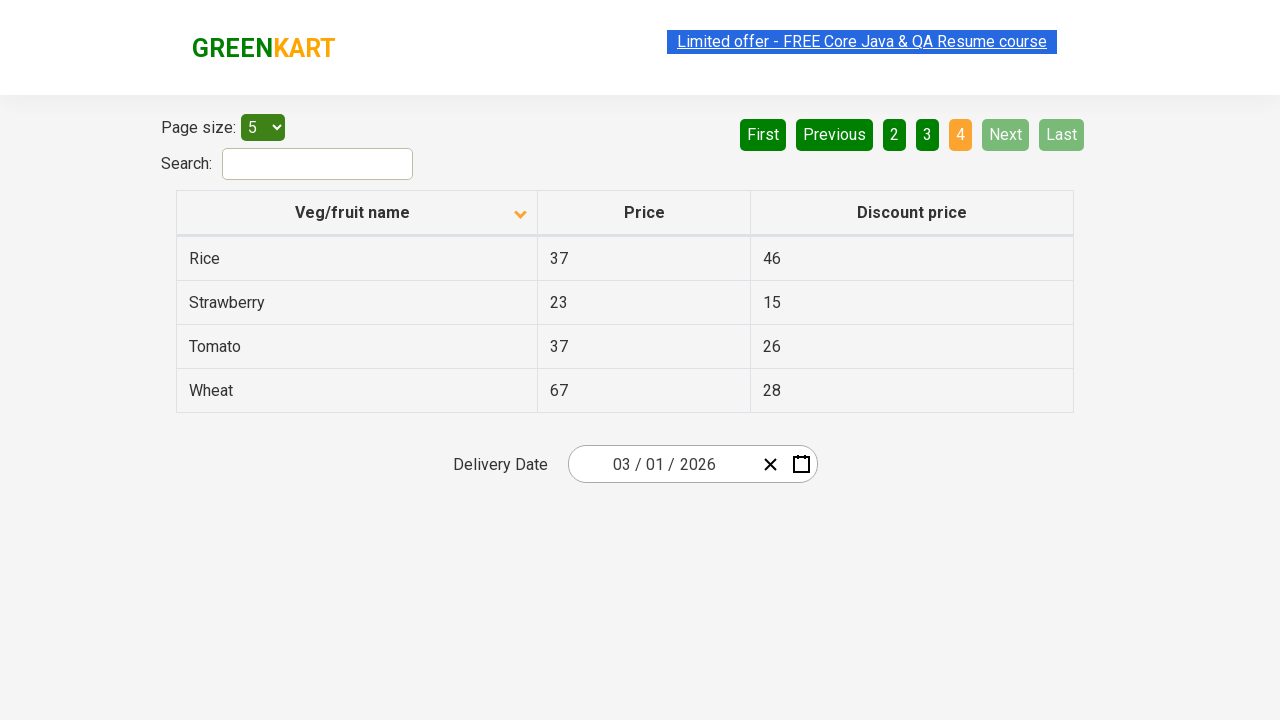

Assertion passed: Rice item was found in the table
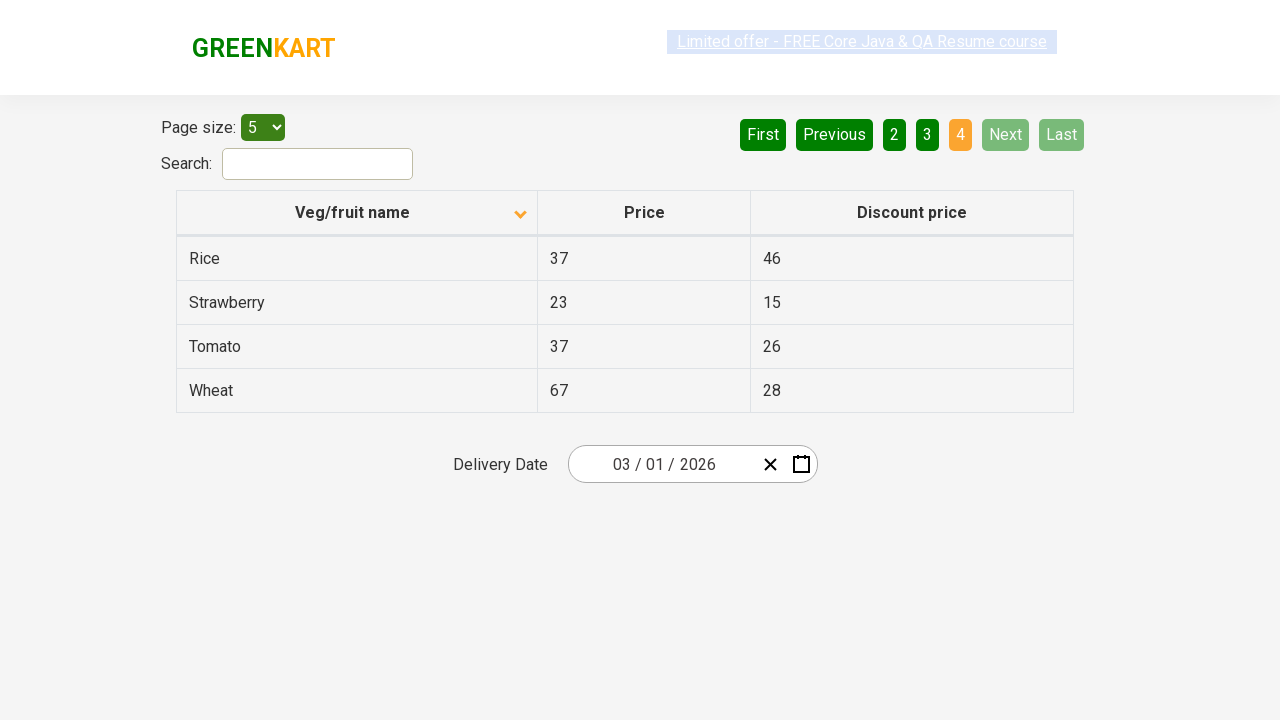

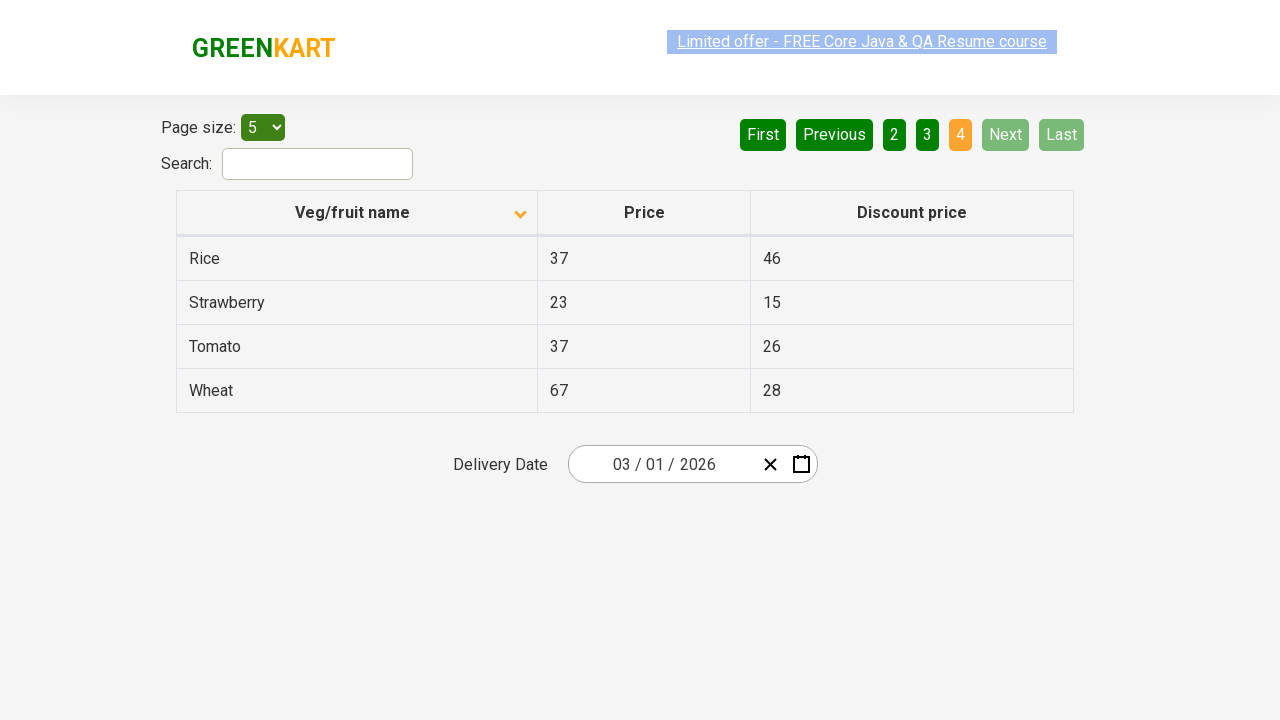